Tests an e-commerce product search and cart functionality by searching for products containing 'ca', verifying search results, and adding specific items to cart

Starting URL: https://rahulshettyacademy.com/seleniumPractise/#/

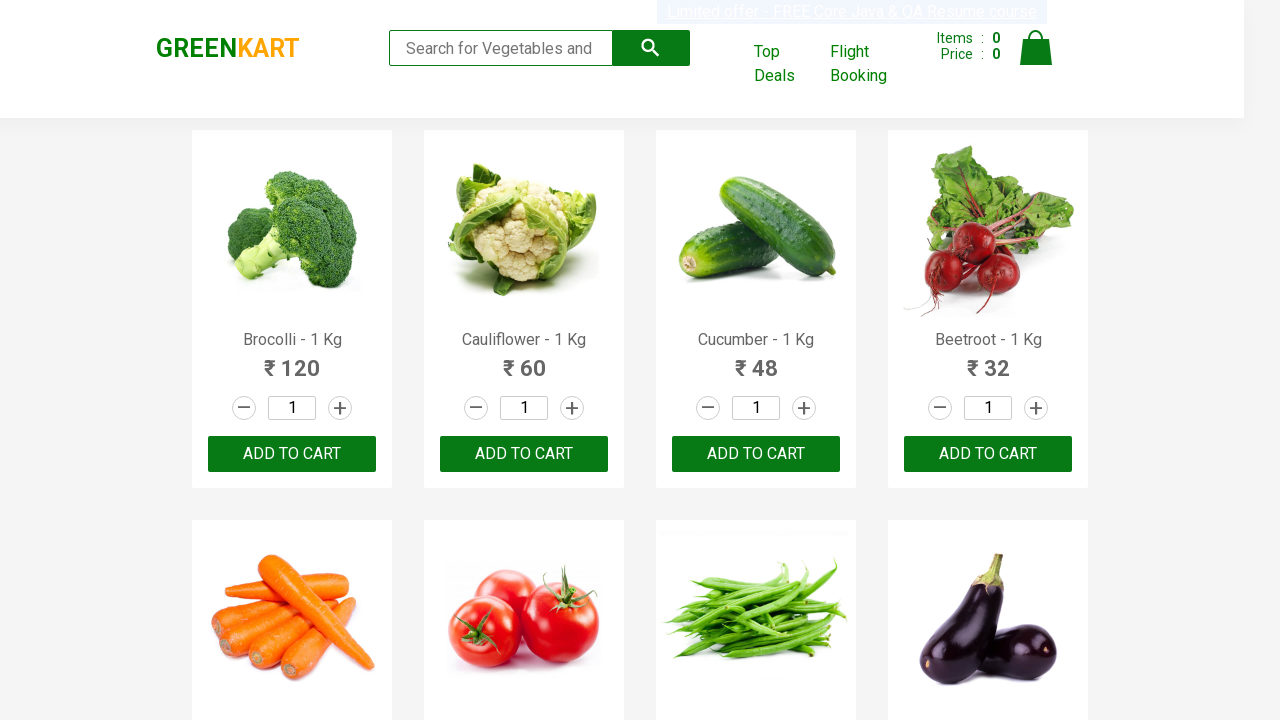

Filled search field with 'ca' to filter products on .search-keyword
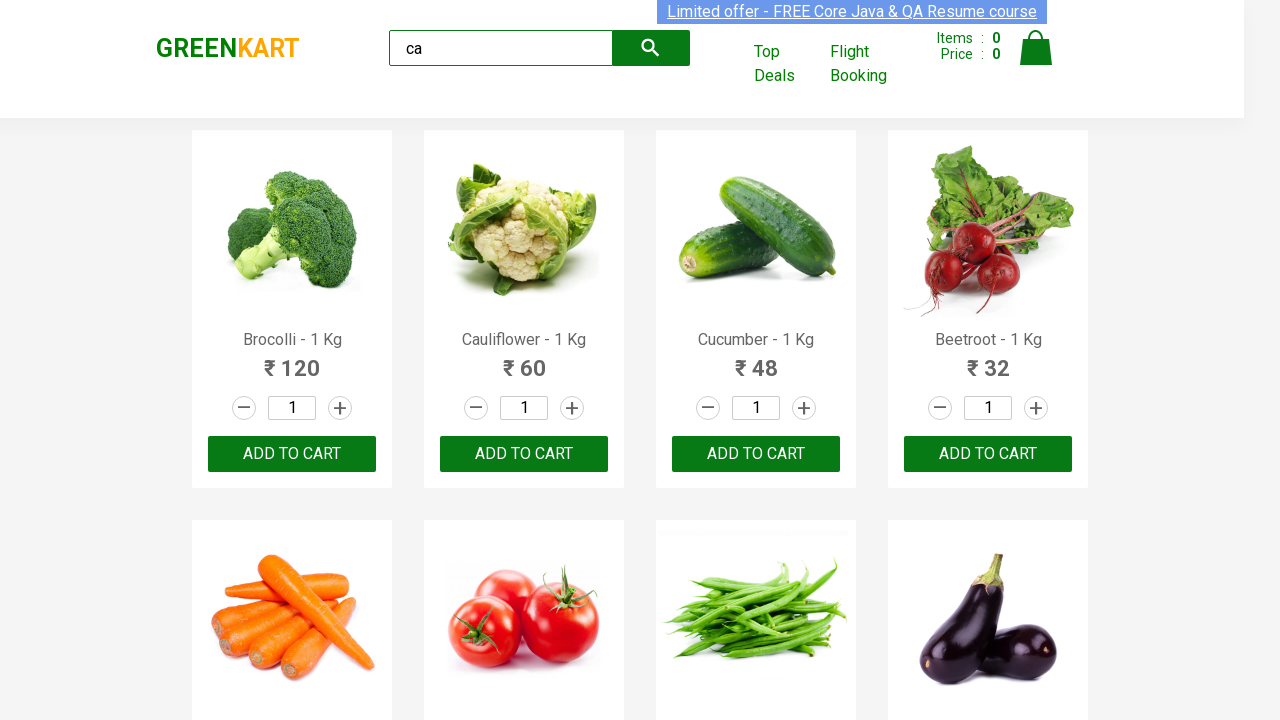

Waited 2 seconds for products to filter
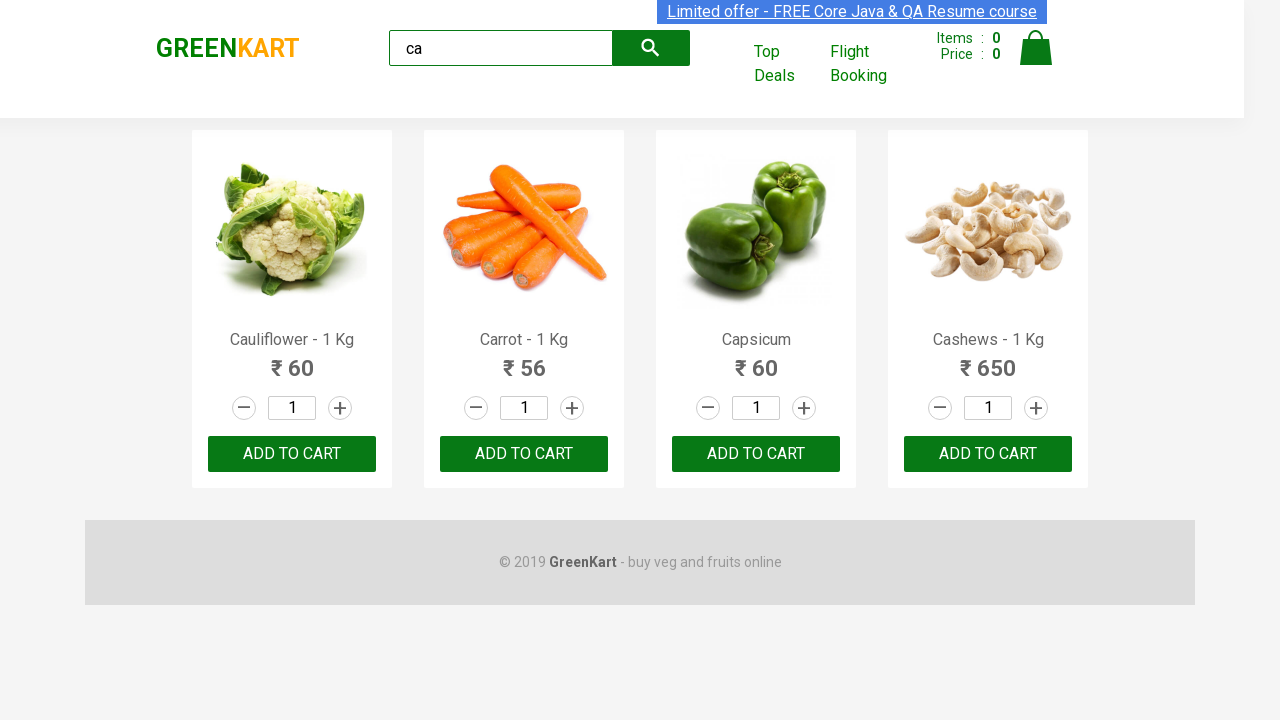

Verified 4 visible products (expected 4)
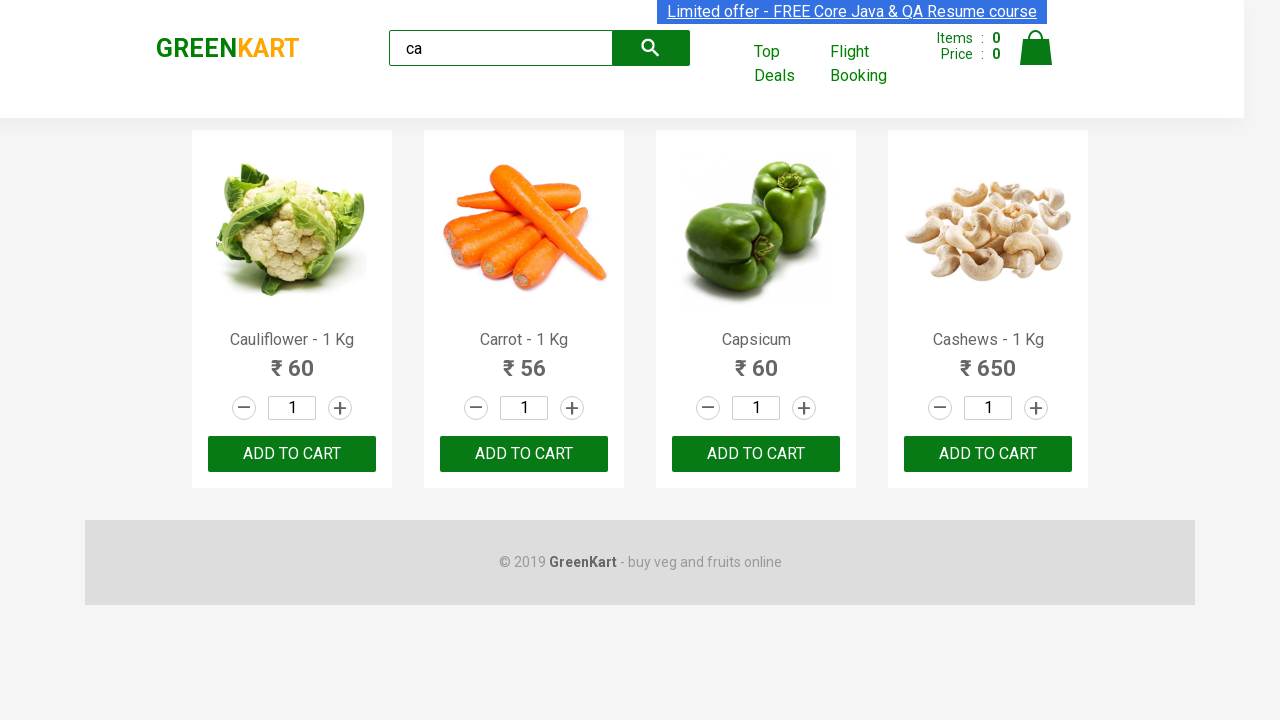

Assertion passed: 4 products visible
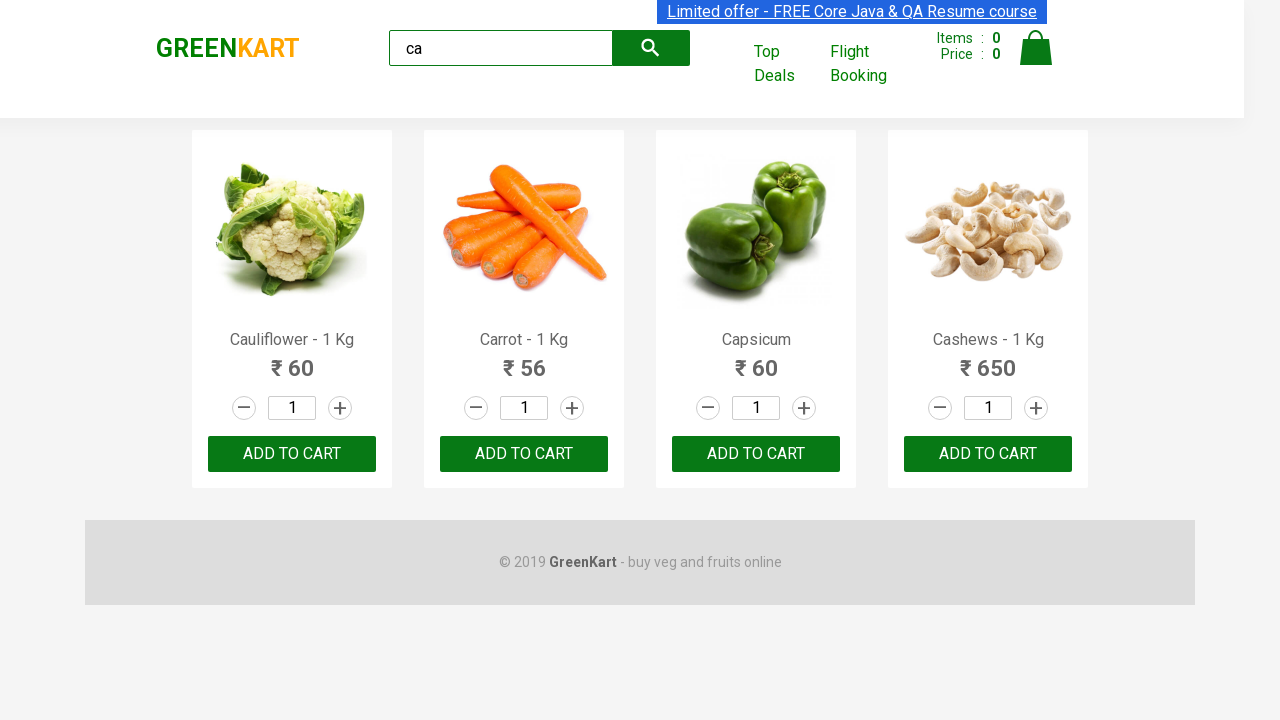

Clicked ADD TO CART button for 3rd product at (756, 454) on .products .product >> nth=2 >> text=ADD TO CART
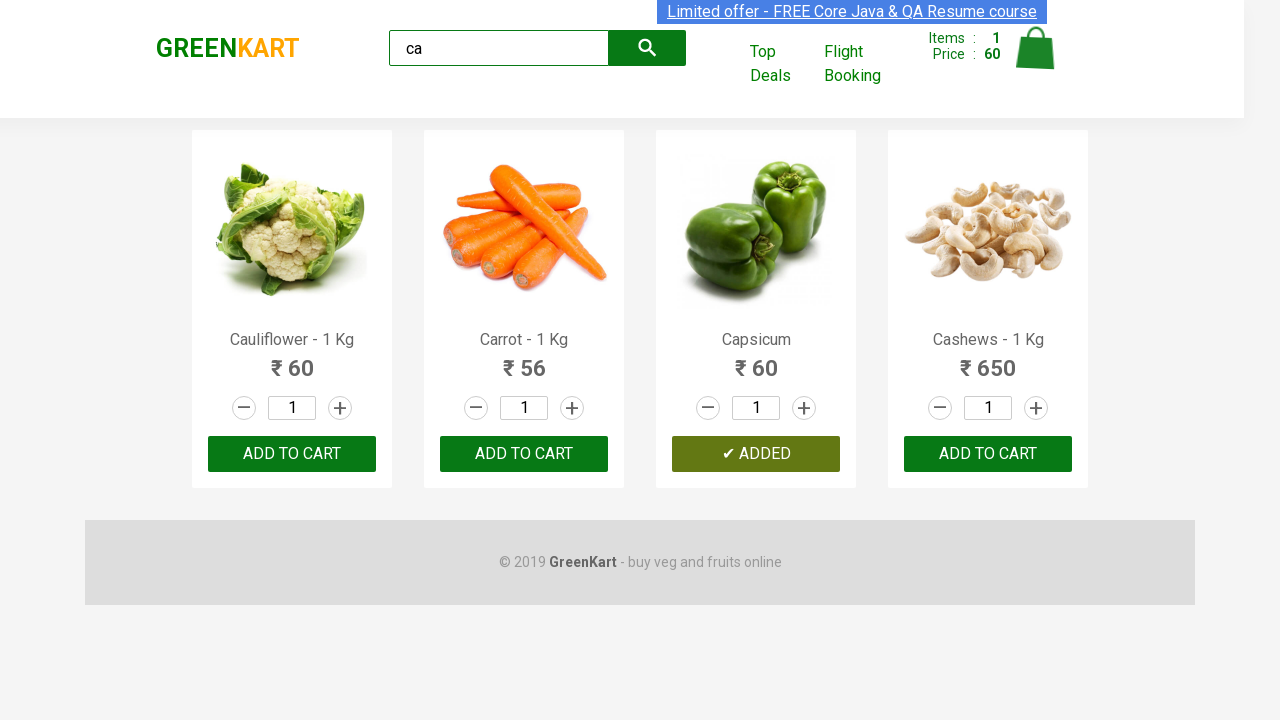

Retrieved all product elements from page
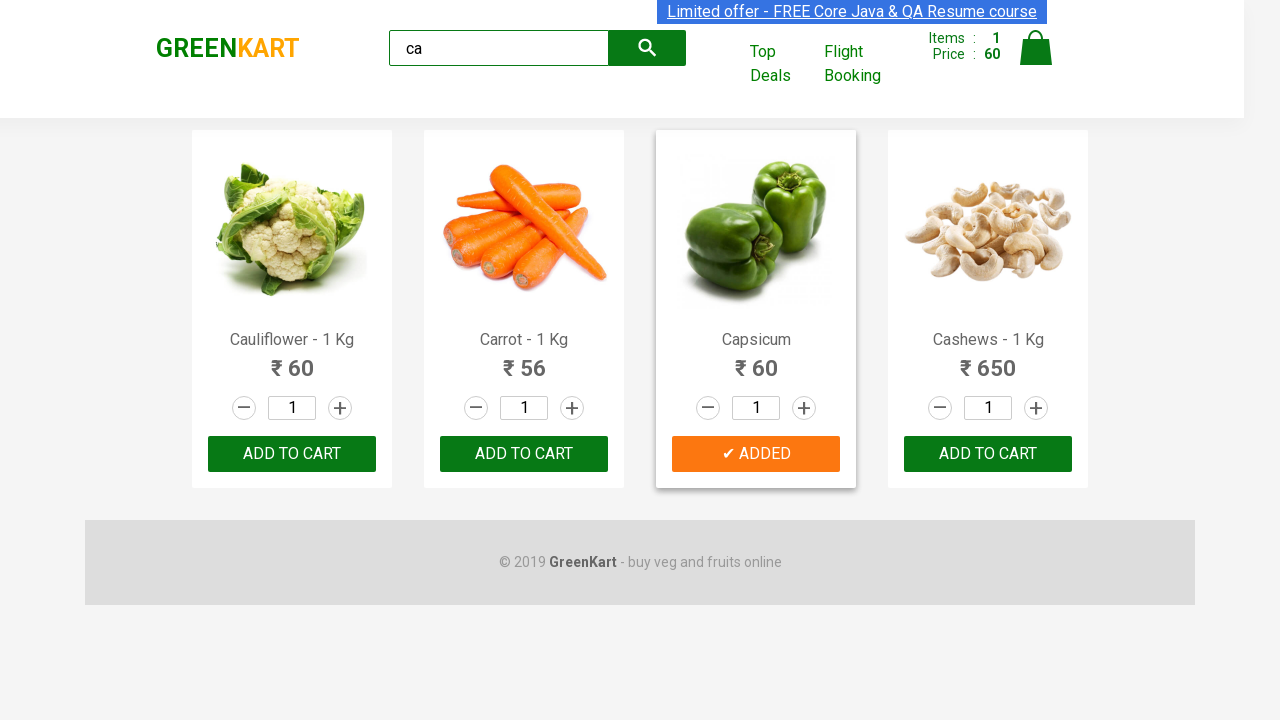

Read product name: Cauliflower - 1 Kg
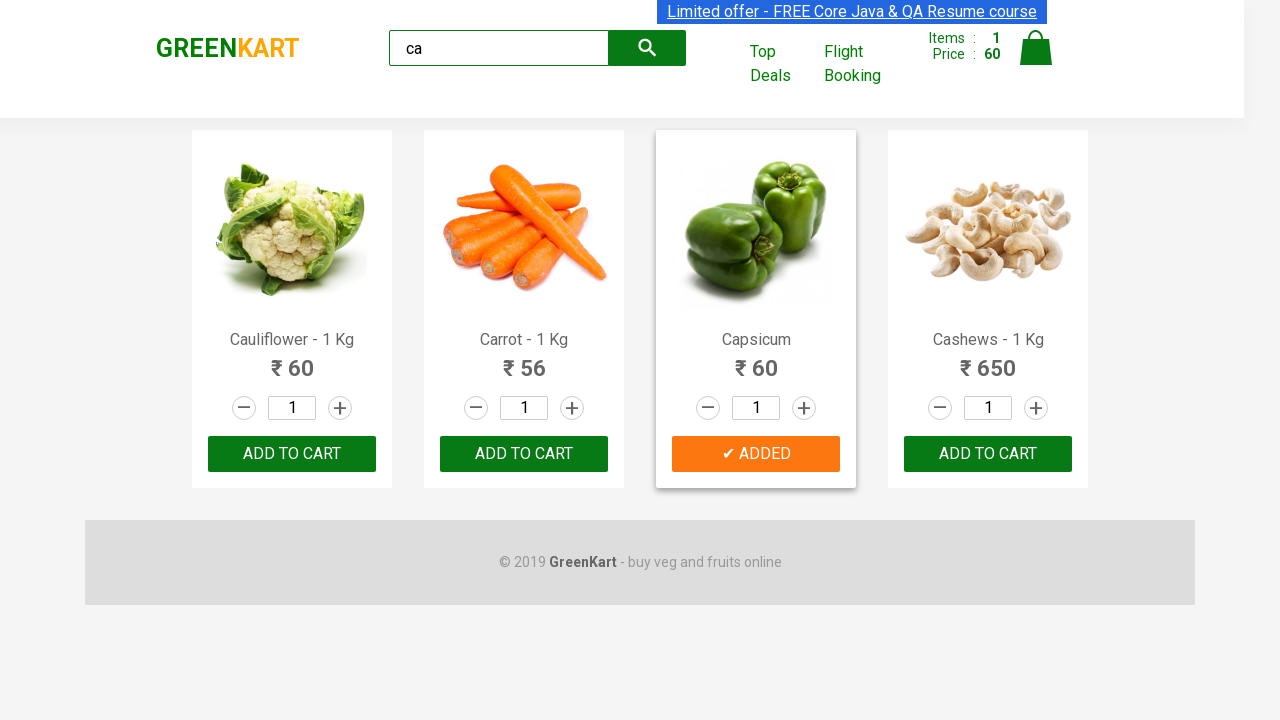

Read product name: Carrot - 1 Kg
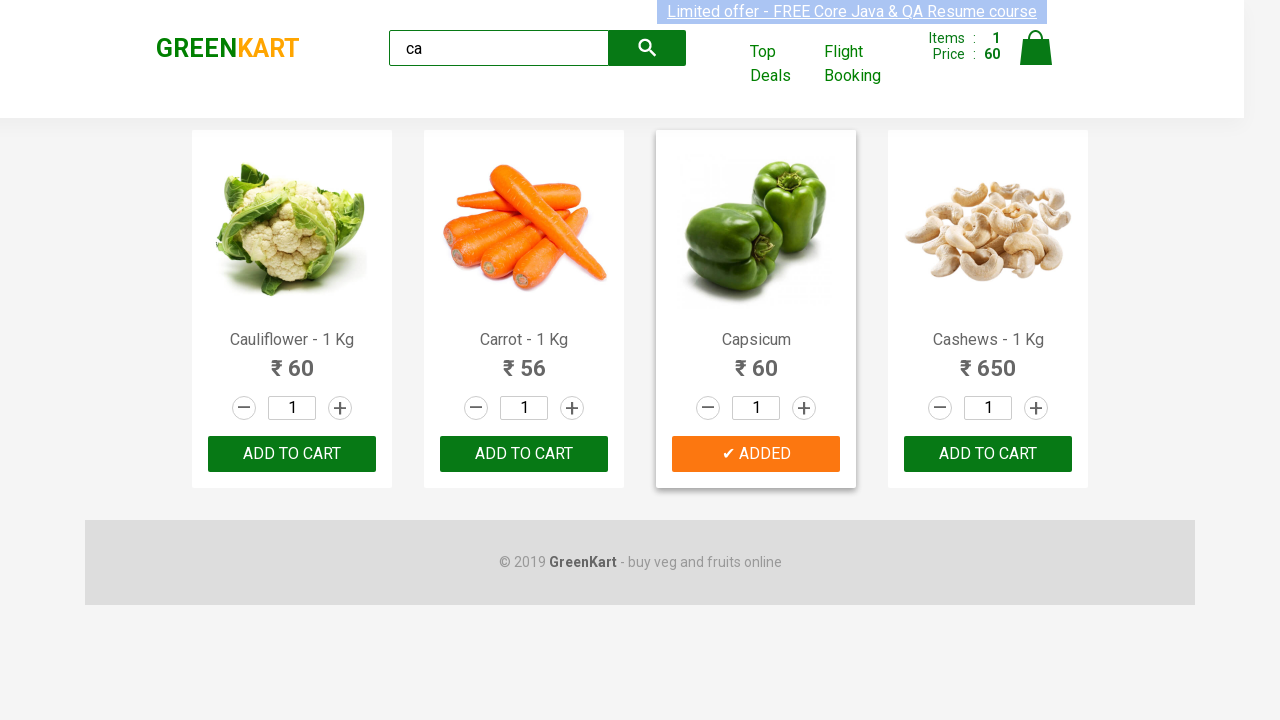

Read product name: Capsicum
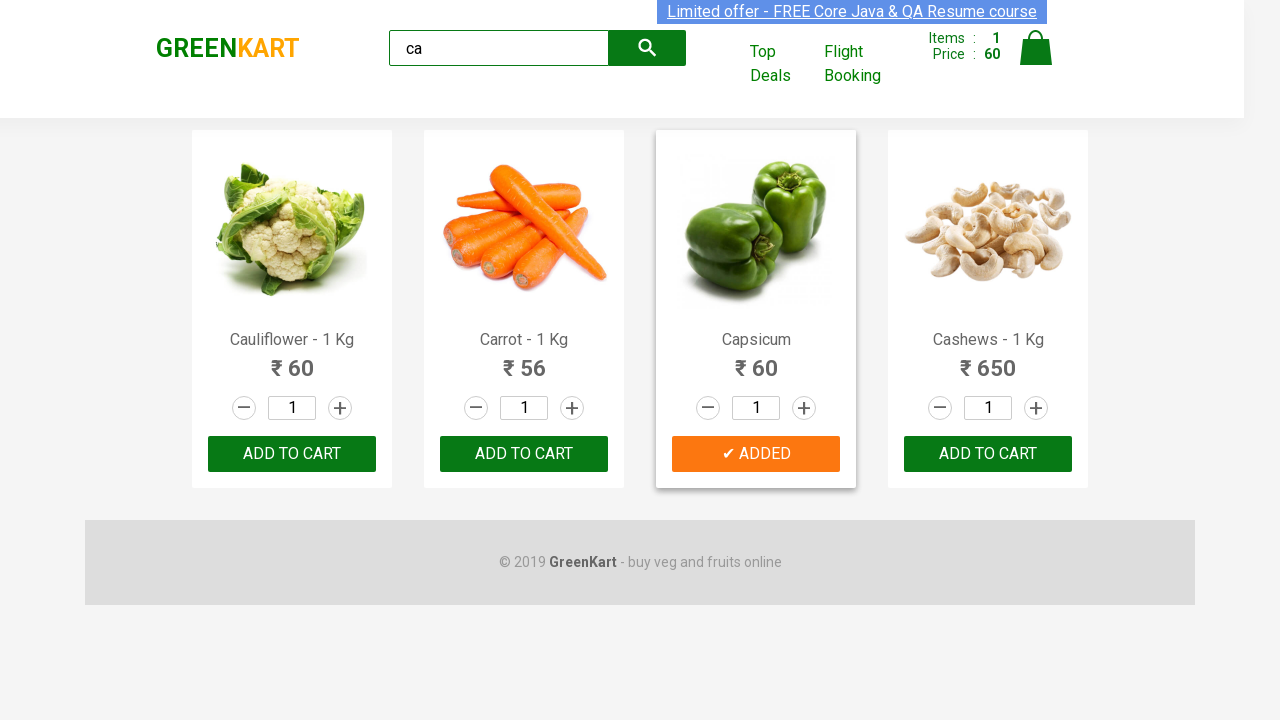

Read product name: Cashews - 1 Kg
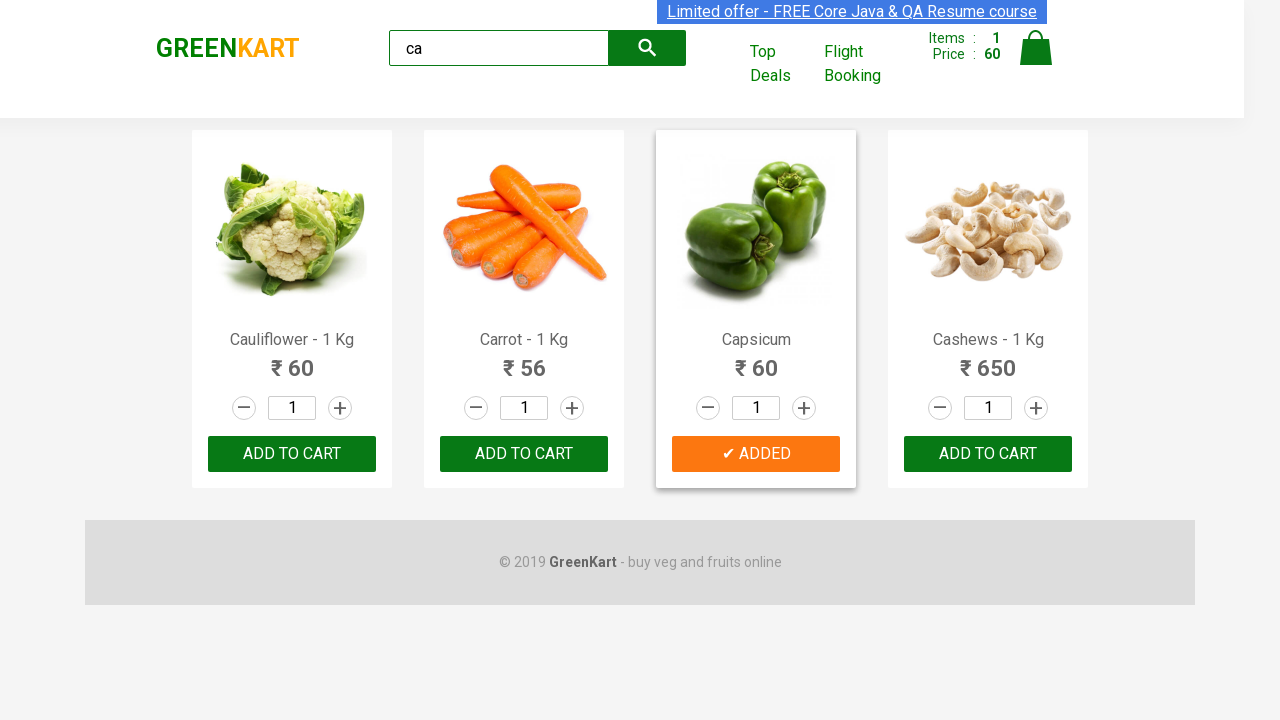

Found Cashews product and clicked ADD TO CART button at (988, 454) on .products .product >> nth=3 >> button
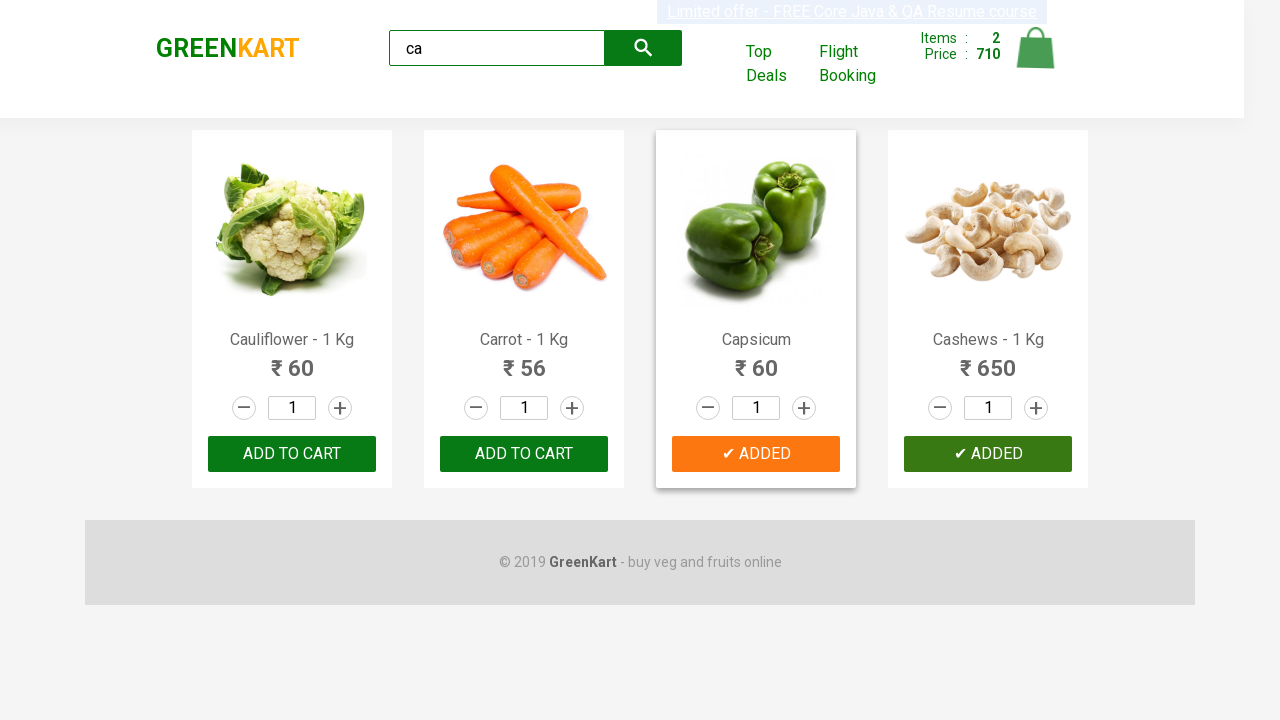

Retrieved brand text: GREENKART
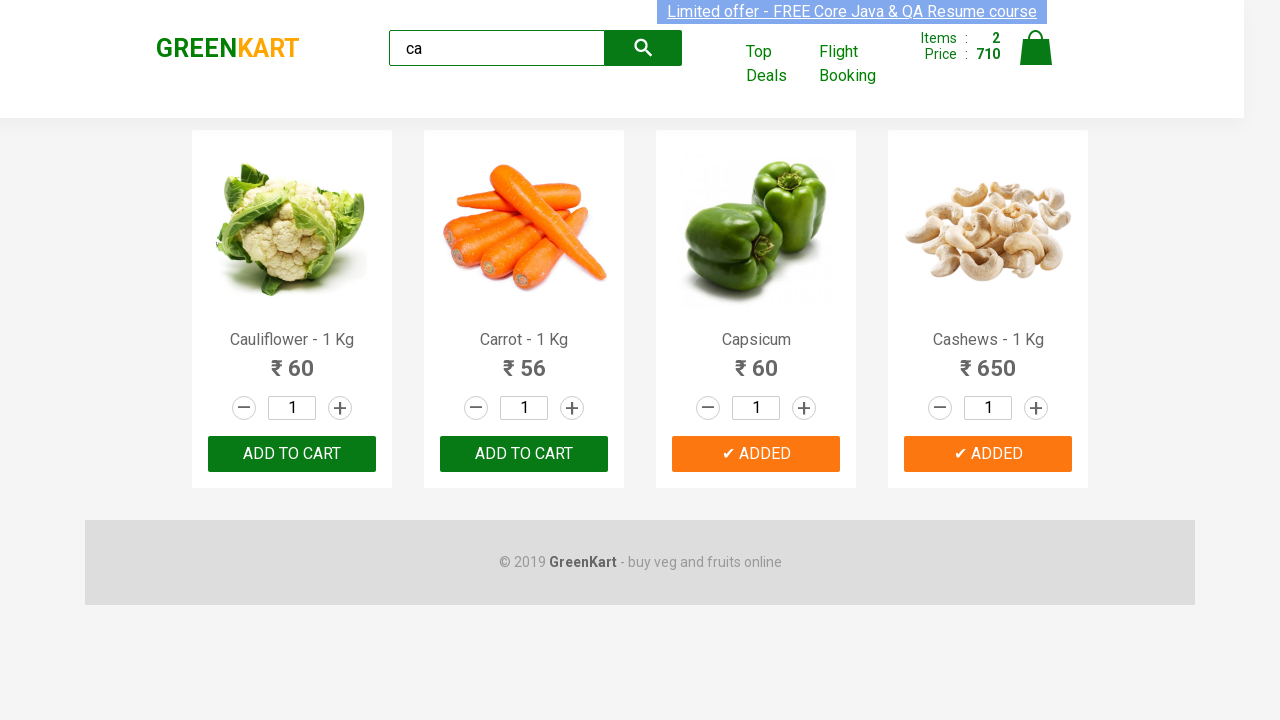

Assertion passed: Brand text is 'GREENKART'
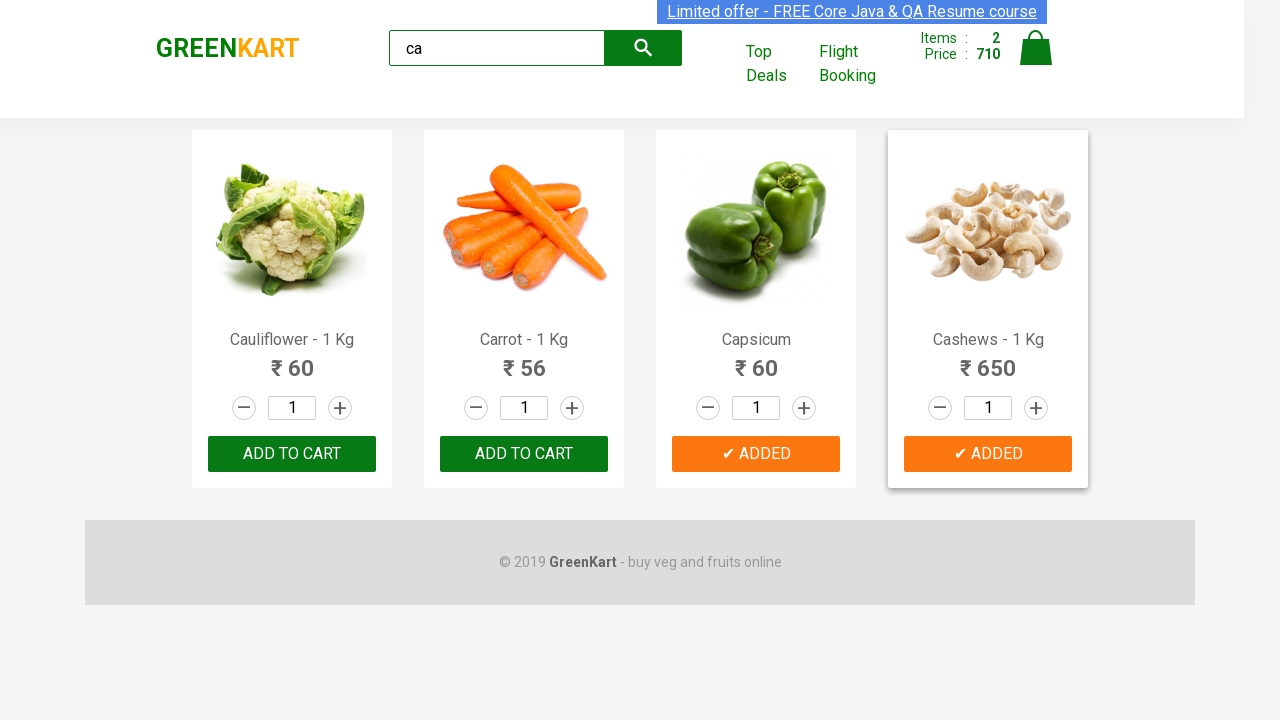

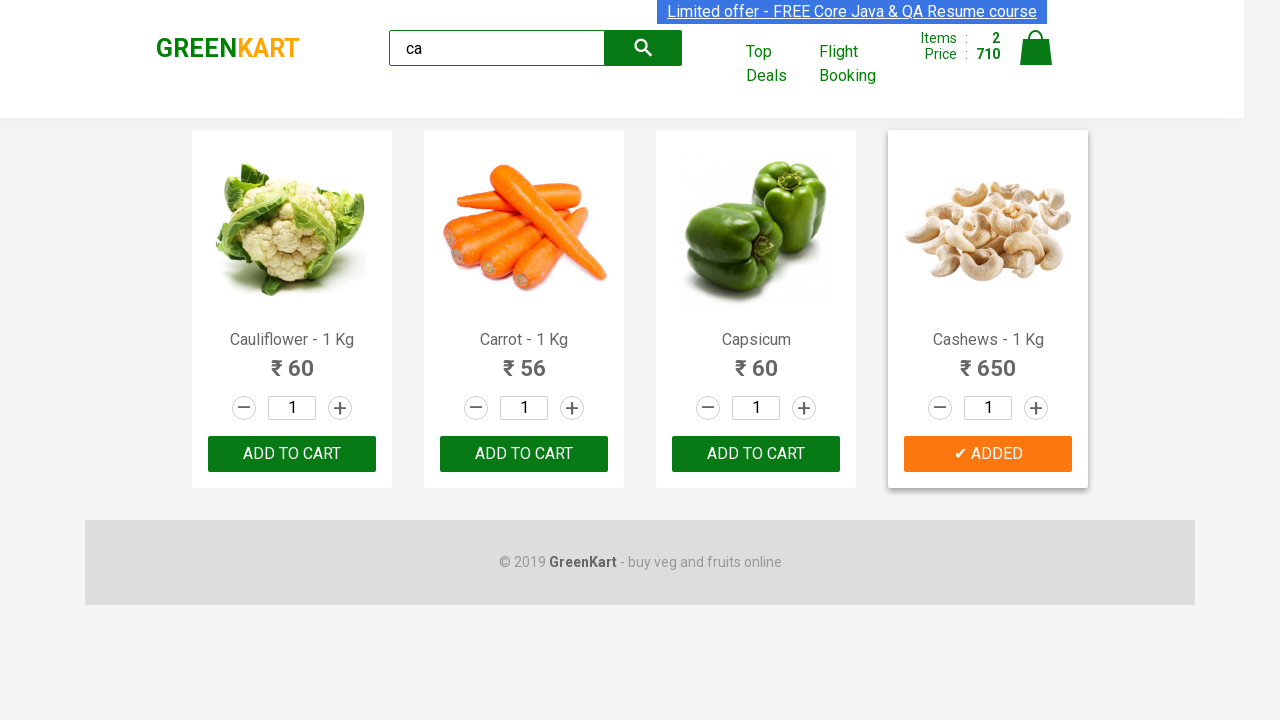